Tests that adding 4 elements and clicking all 4 Delete buttons removes all elements

Starting URL: https://the-internet.herokuapp.com/add_remove_elements/

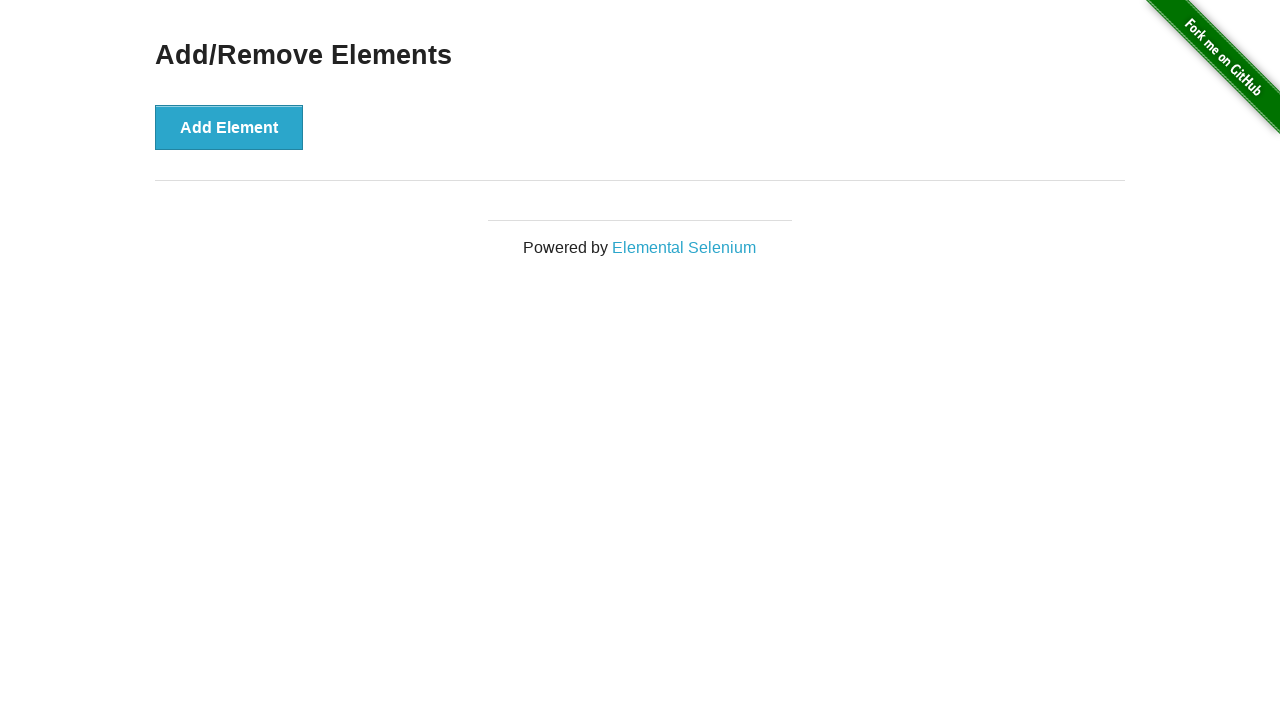

Clicked Add Element button (1st time) at (229, 127) on button[onclick='addElement()']
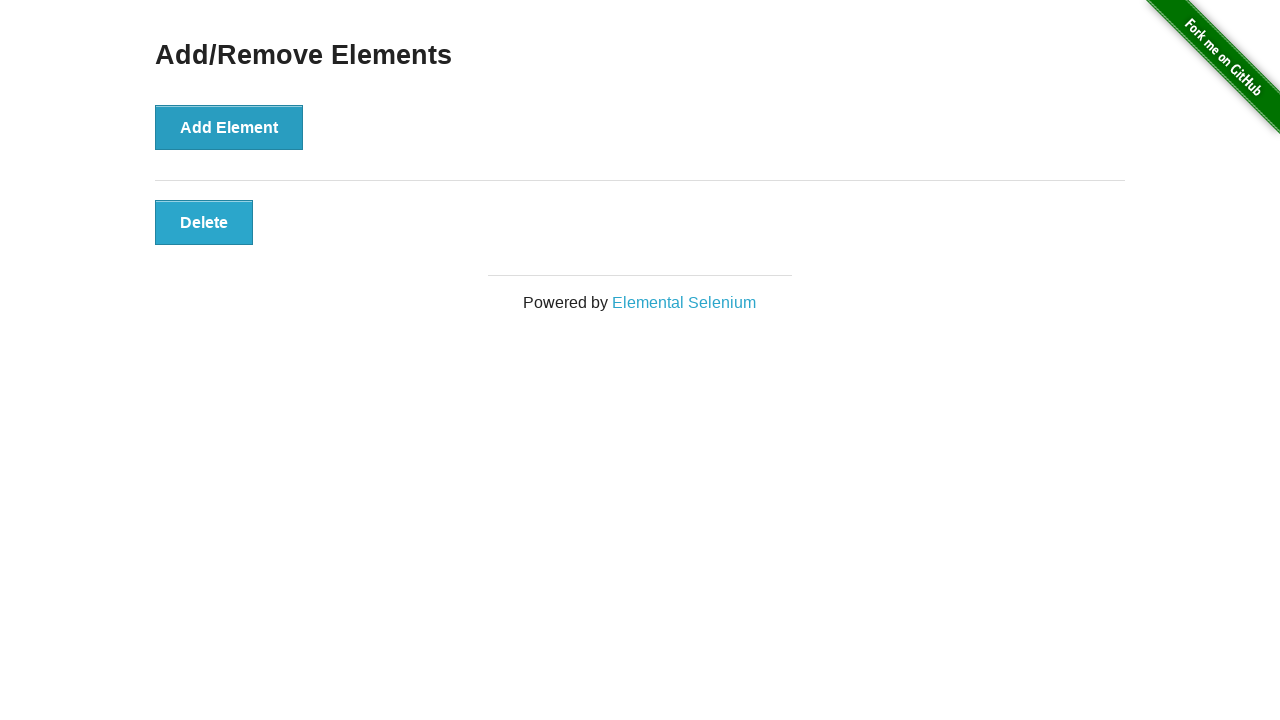

Clicked Add Element button (2nd time) at (229, 127) on button[onclick='addElement()']
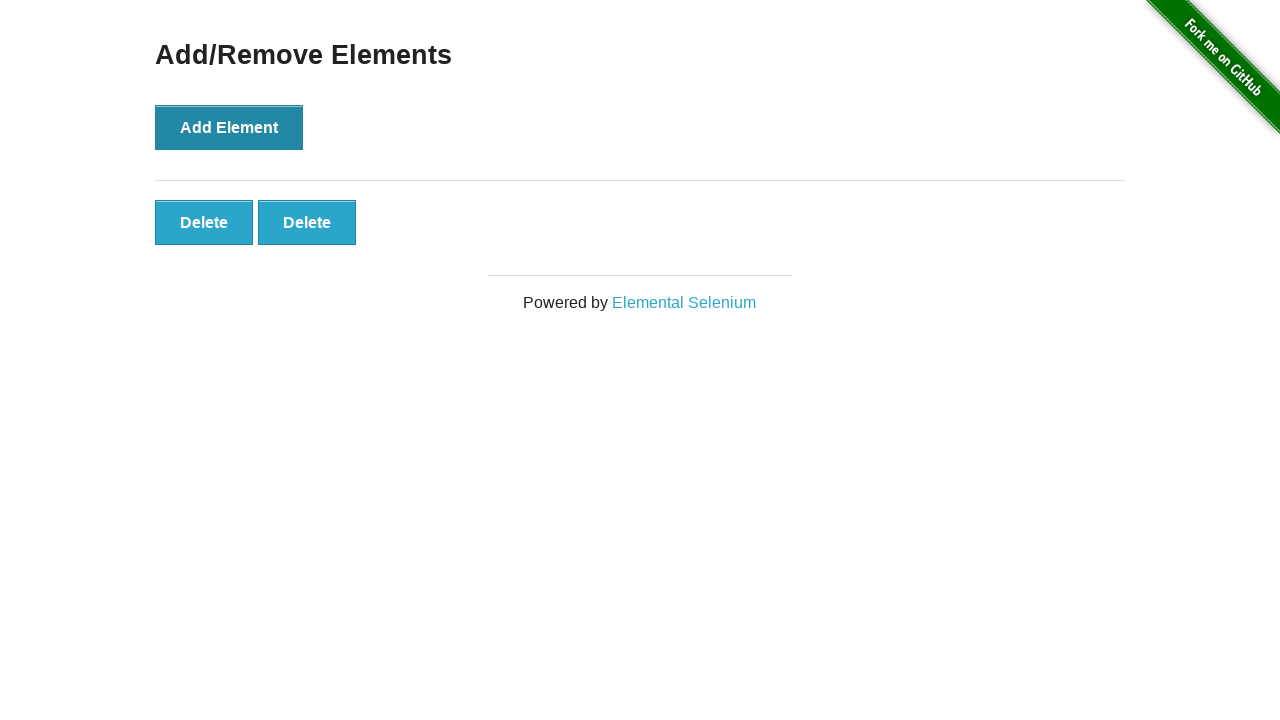

Clicked Add Element button (3rd time) at (229, 127) on button[onclick='addElement()']
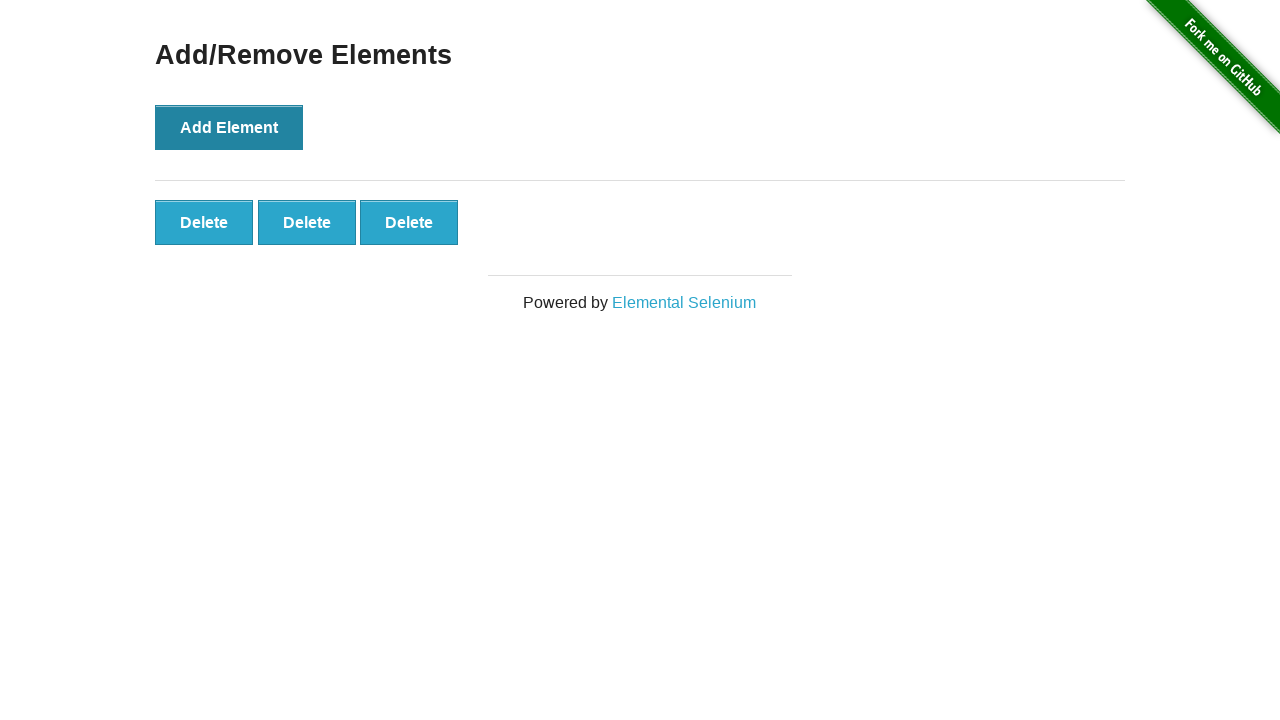

Clicked Add Element button (4th time) at (229, 127) on button[onclick='addElement()']
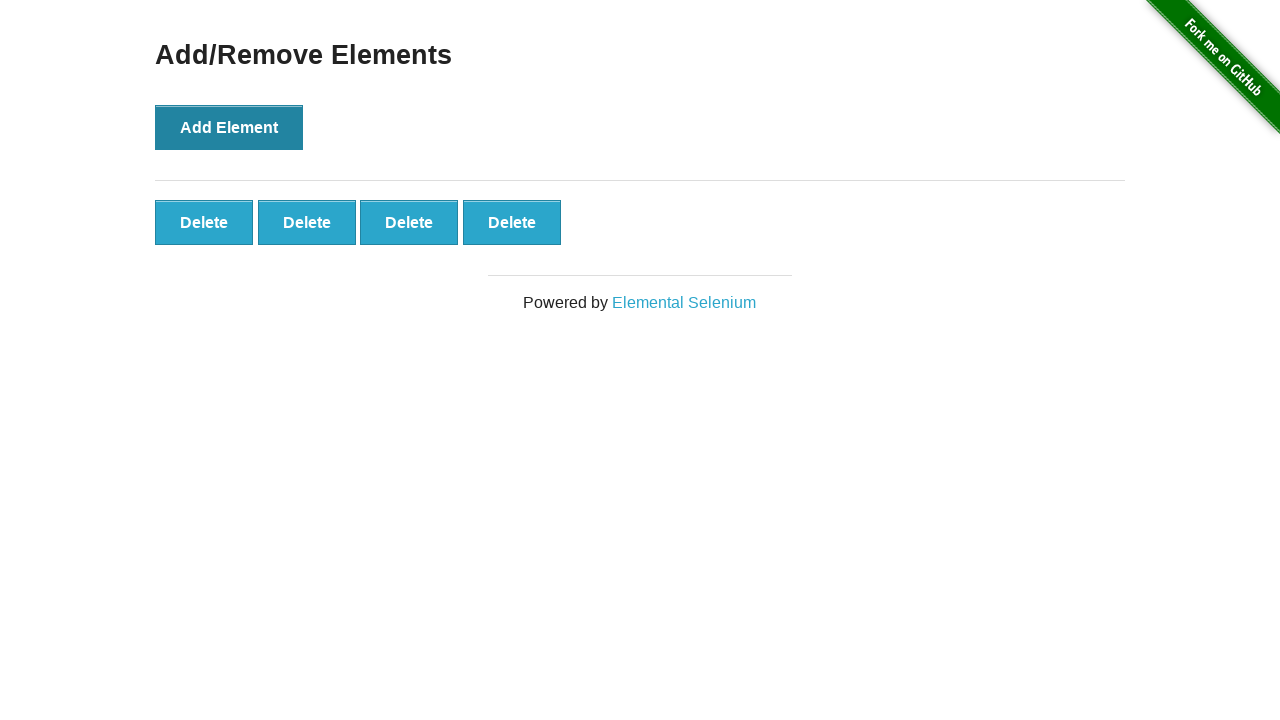

Clicked Delete button for 1st element at (204, 222) on .added-manually >> nth=0
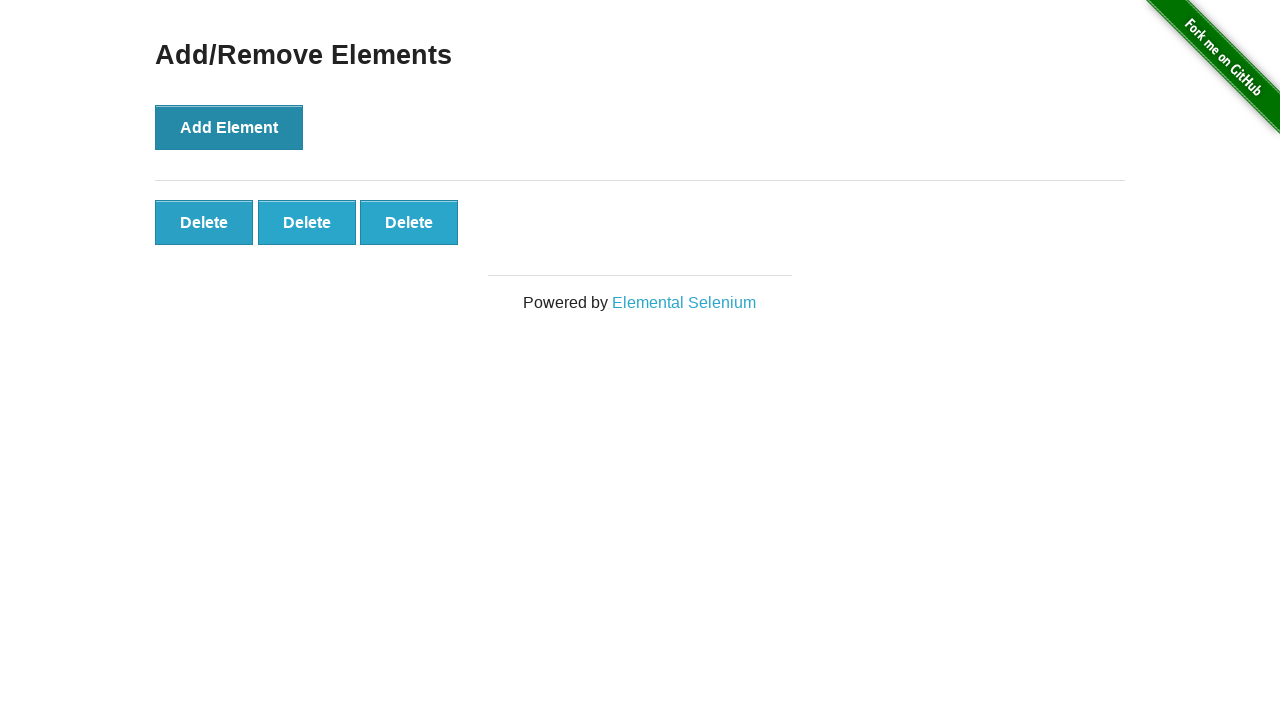

Clicked Delete button for 2nd element at (204, 222) on .added-manually >> nth=0
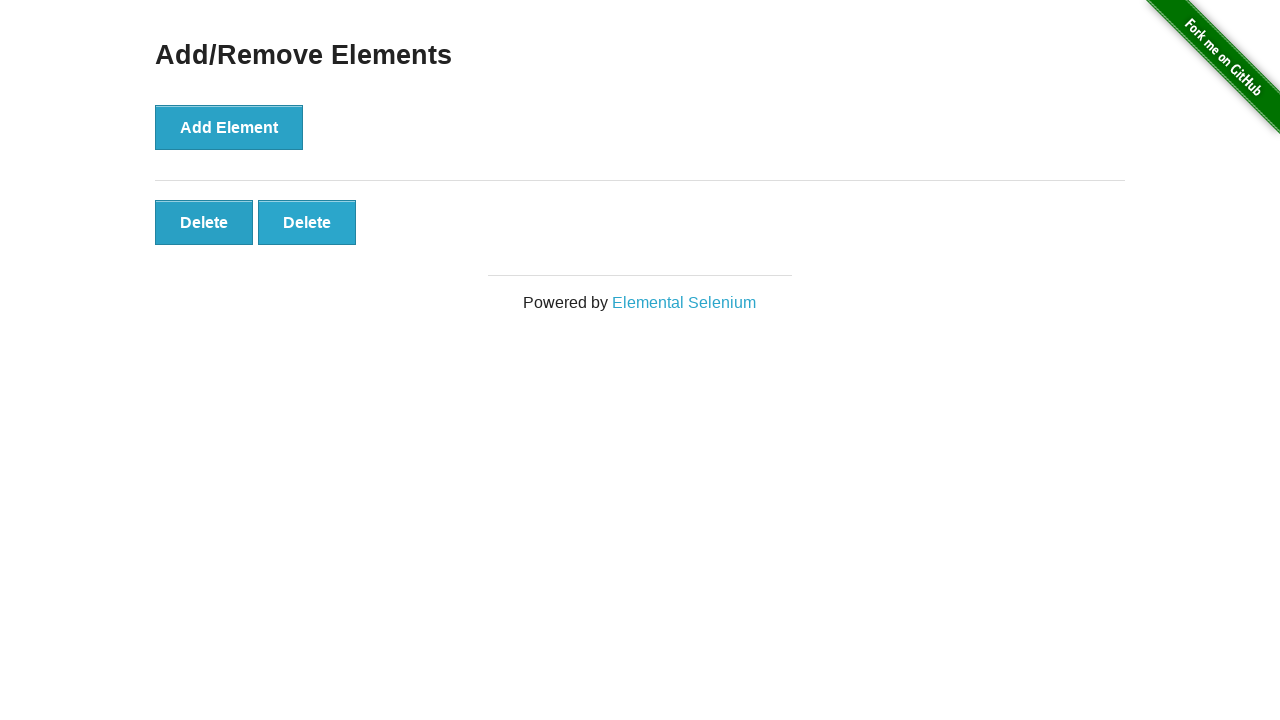

Clicked Delete button for 3rd element at (204, 222) on .added-manually >> nth=0
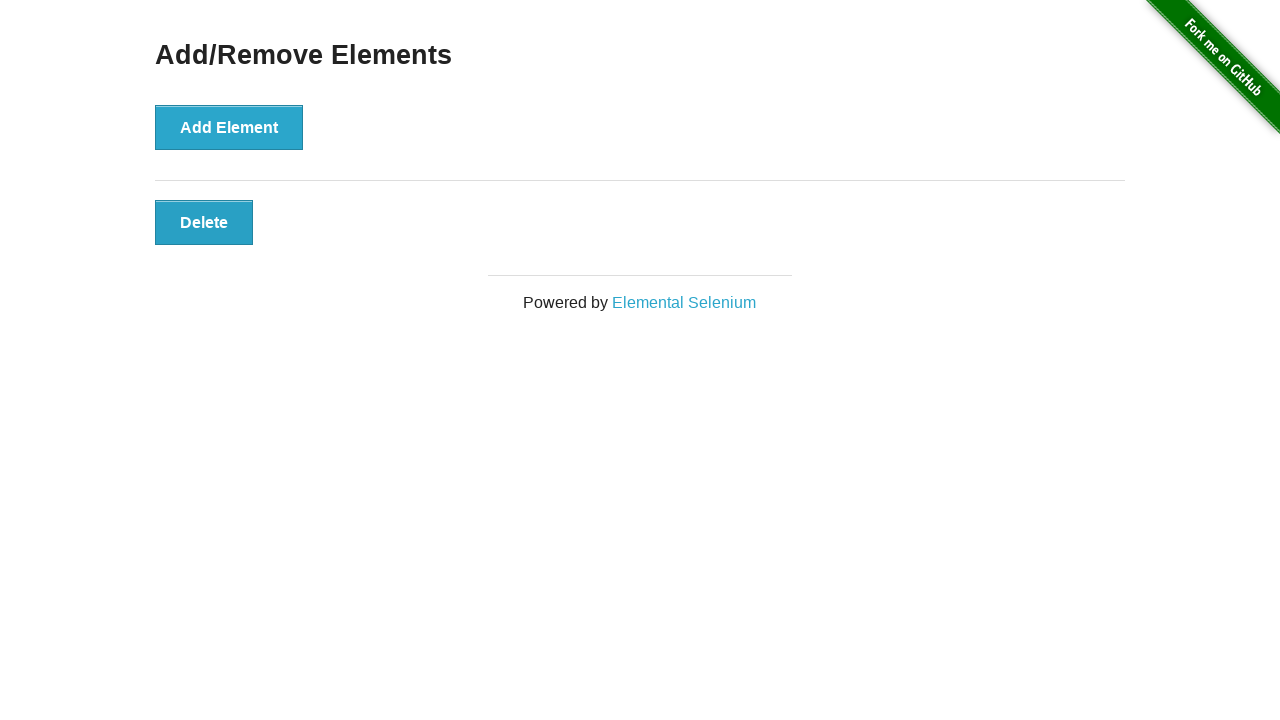

Clicked Delete button for 4th element at (204, 222) on .added-manually >> nth=0
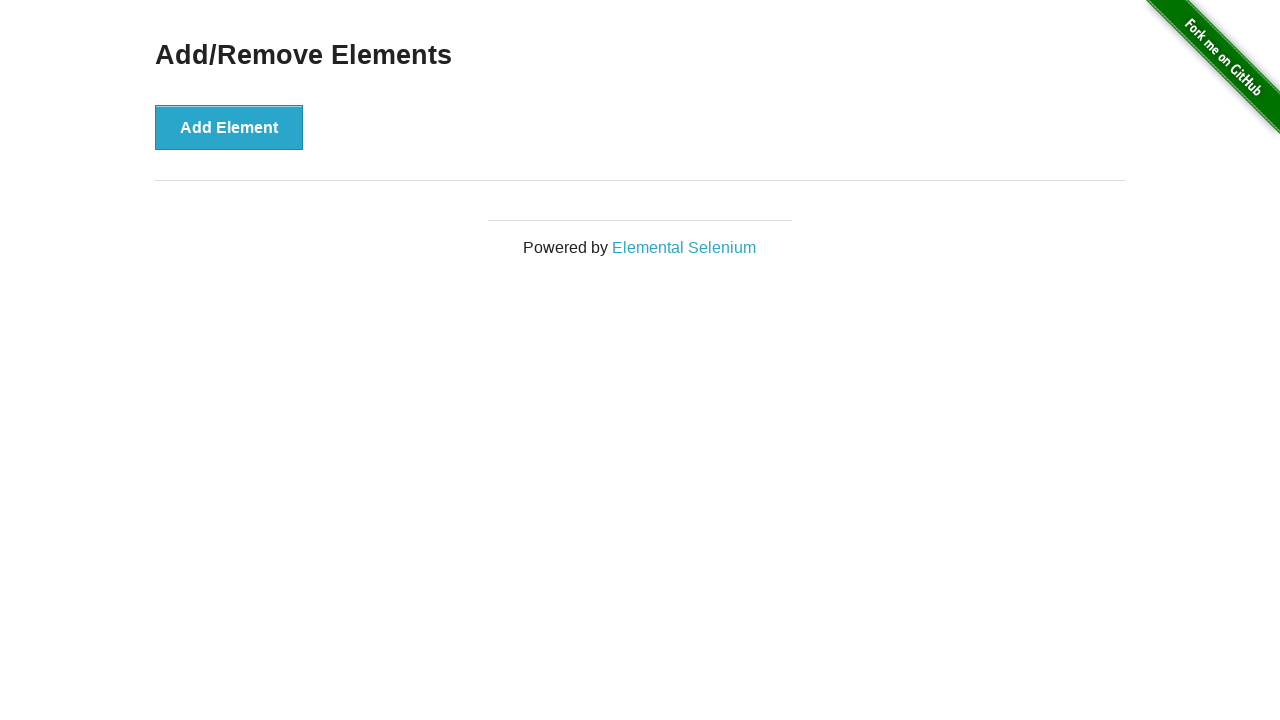

Located all remaining delete buttons
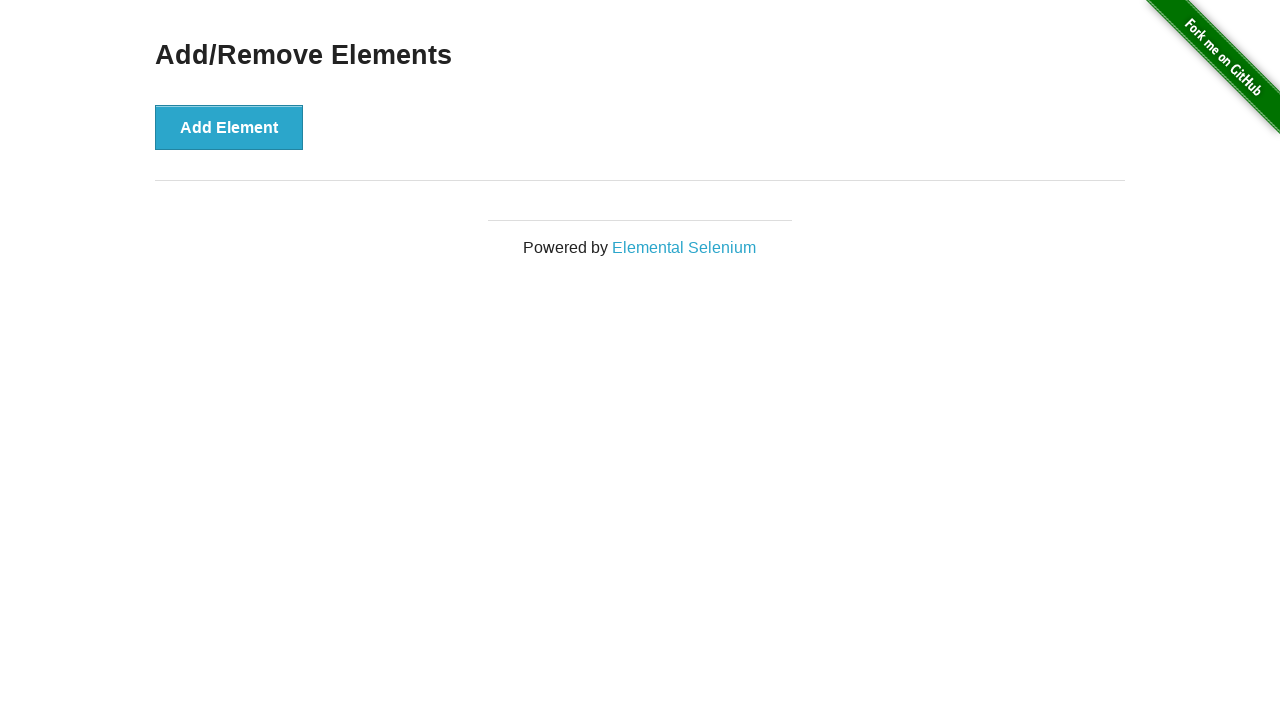

Verified that all elements were removed (delete button count = 0)
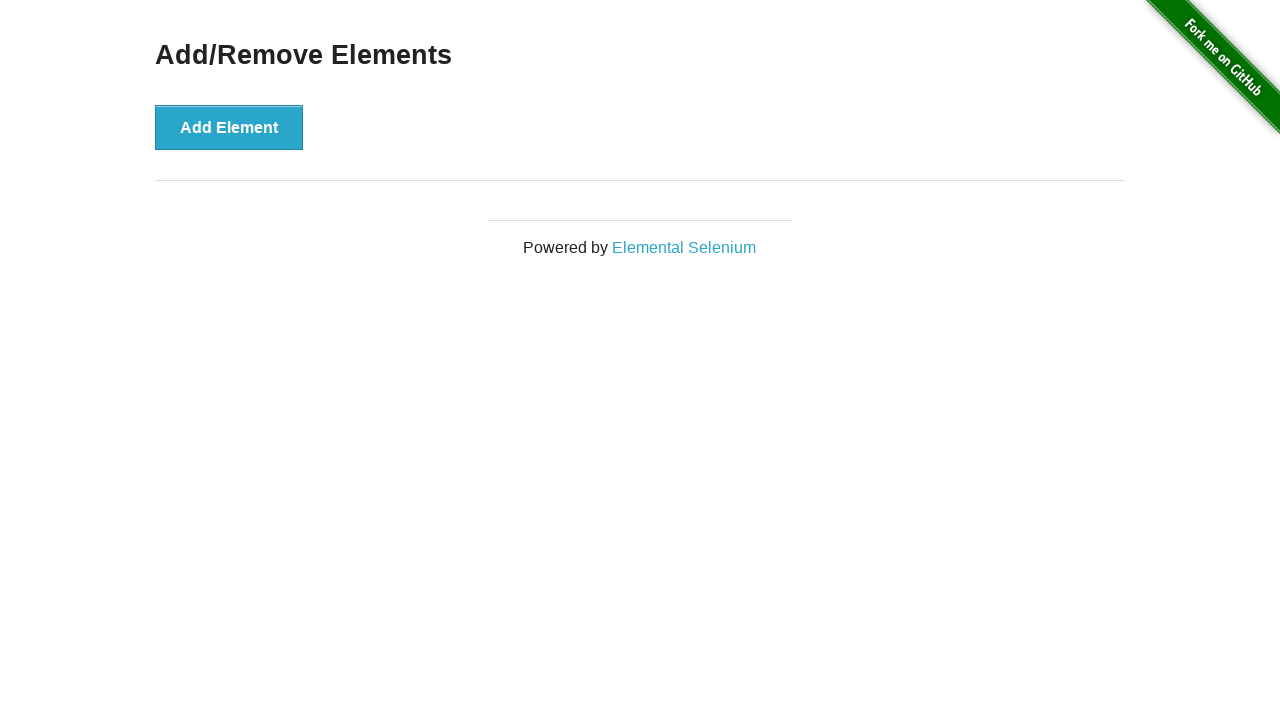

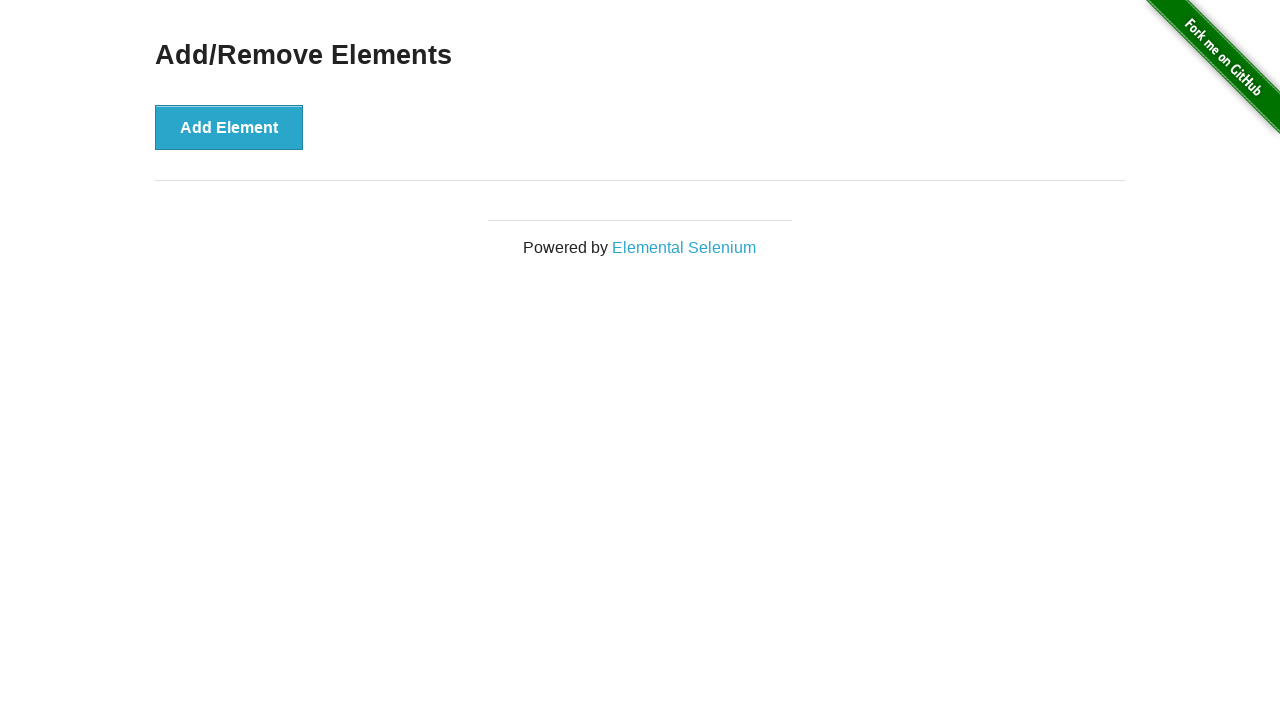